Tests checkbox functionality by navigating to a checkboxes page and clicking the first checkbox to toggle its state

Starting URL: https://the-internet.herokuapp.com/checkboxes

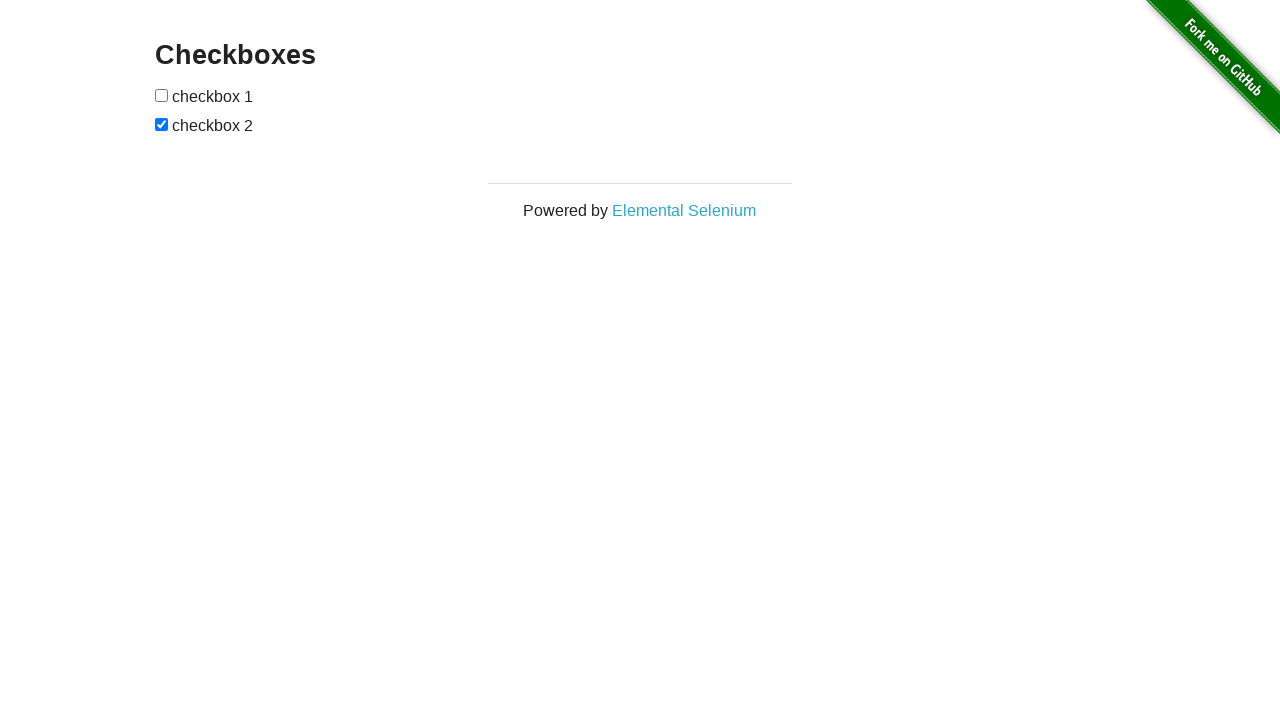

Waited for checkboxes to be visible on the page
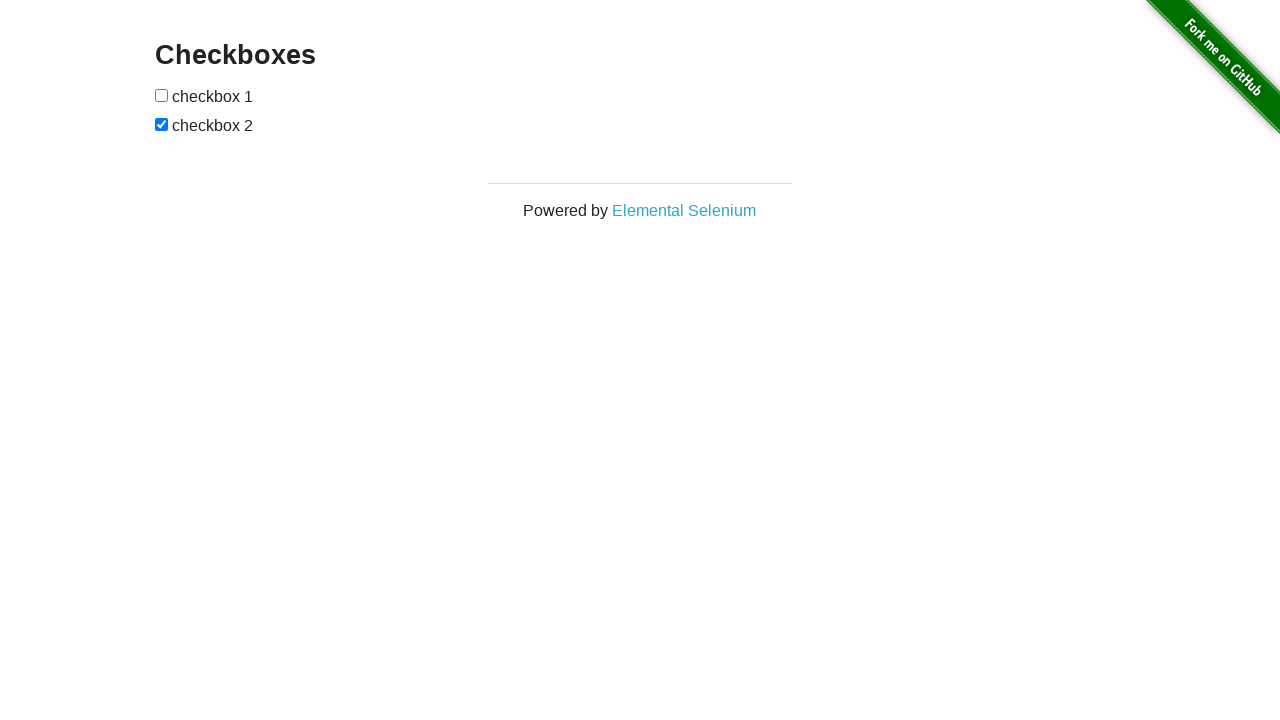

Located all checkbox elements on the page
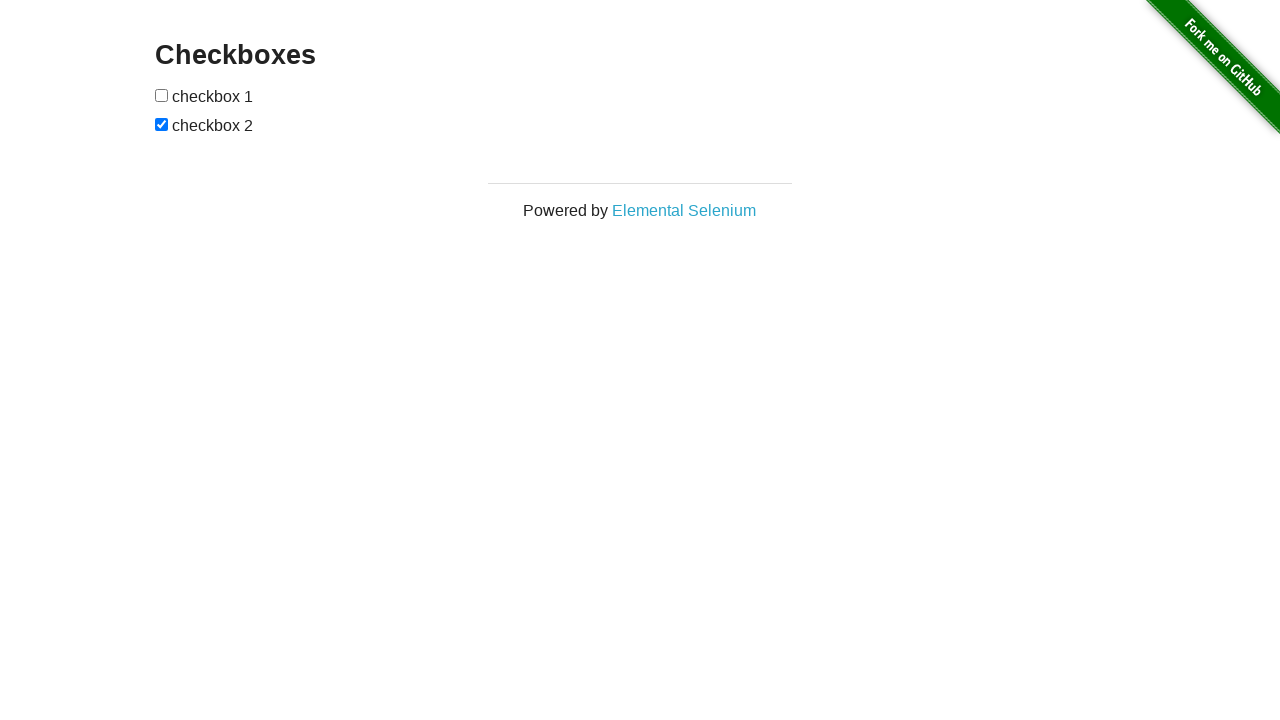

Clicked the first checkbox to toggle its state at (162, 95) on input[type='checkbox'] >> nth=0
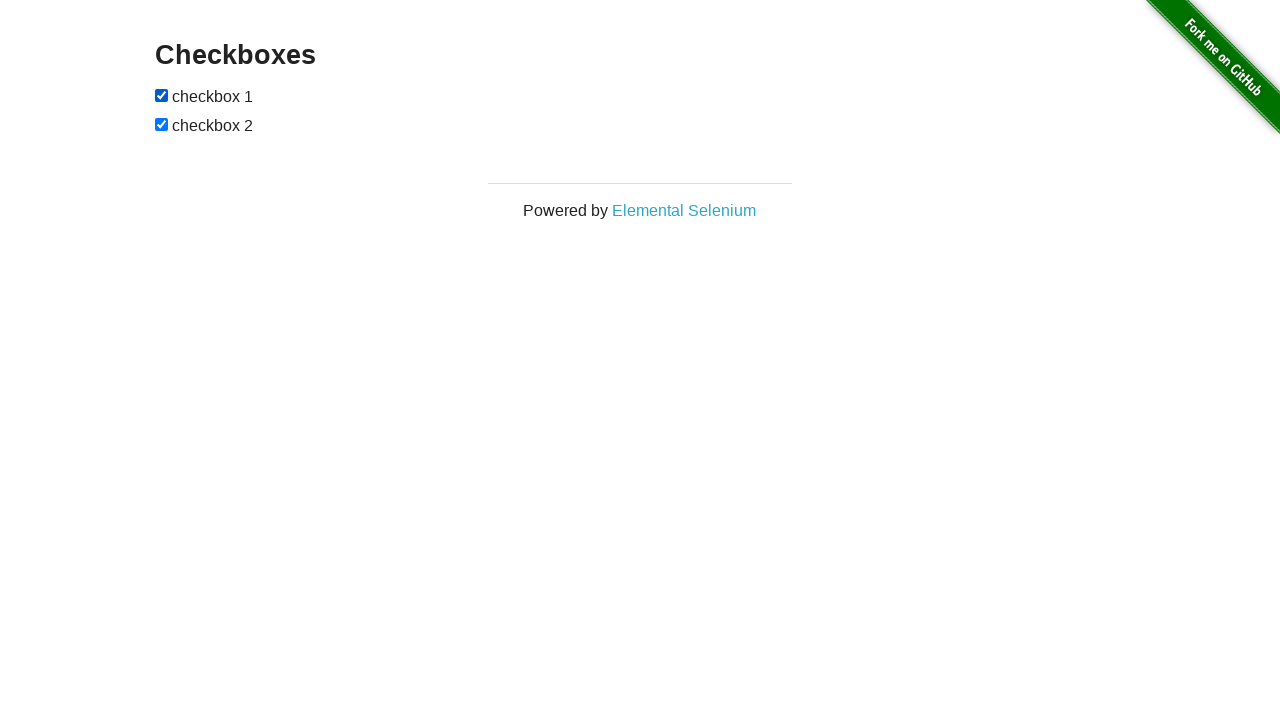

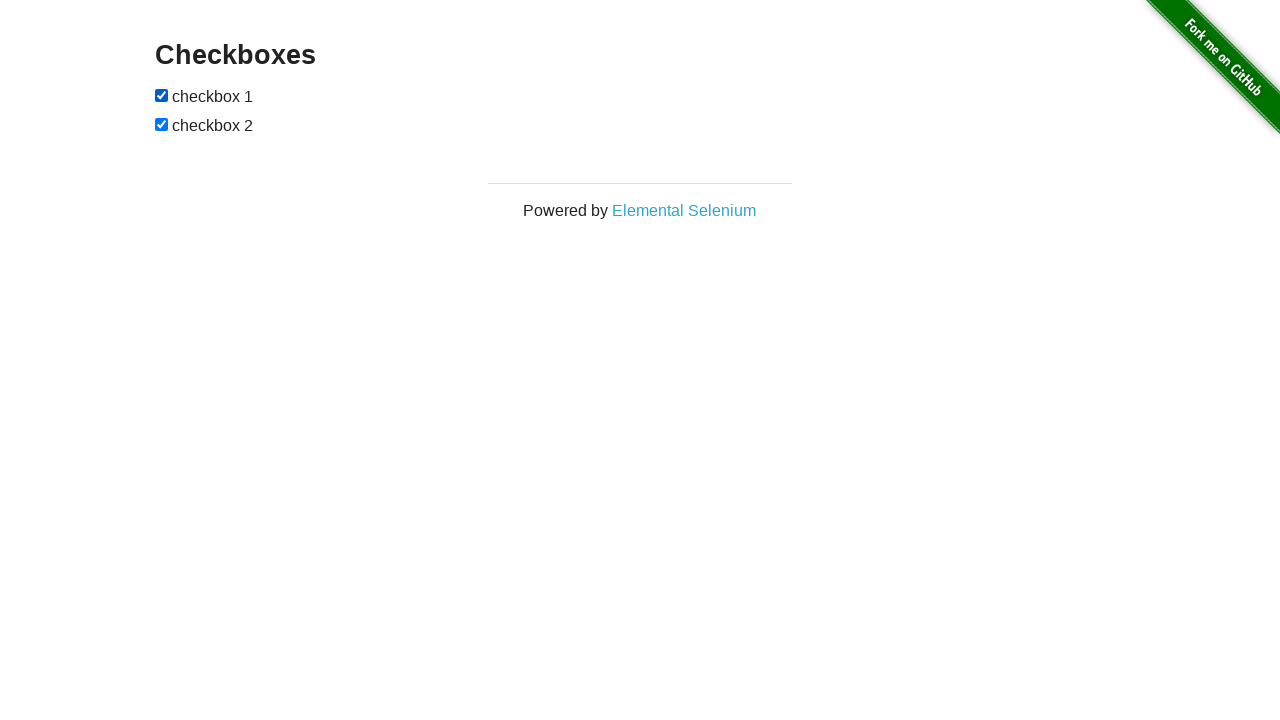